Tests a signup form by filling in username, password, confirmation password, and email fields, then submitting the form and verifying the success message

Starting URL: https://v1.training-support.net/selenium/dynamic-attributes

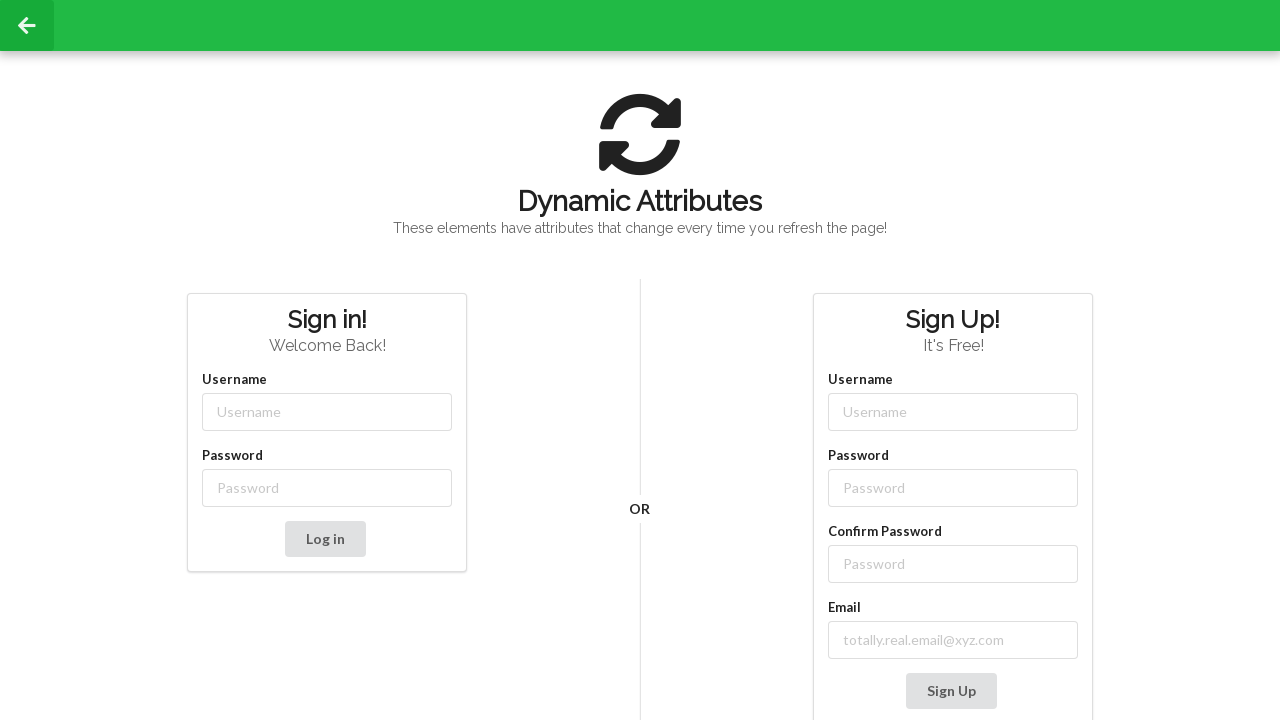

Filled username field with 'TestUser123' on //input[contains(@class, '-username')]
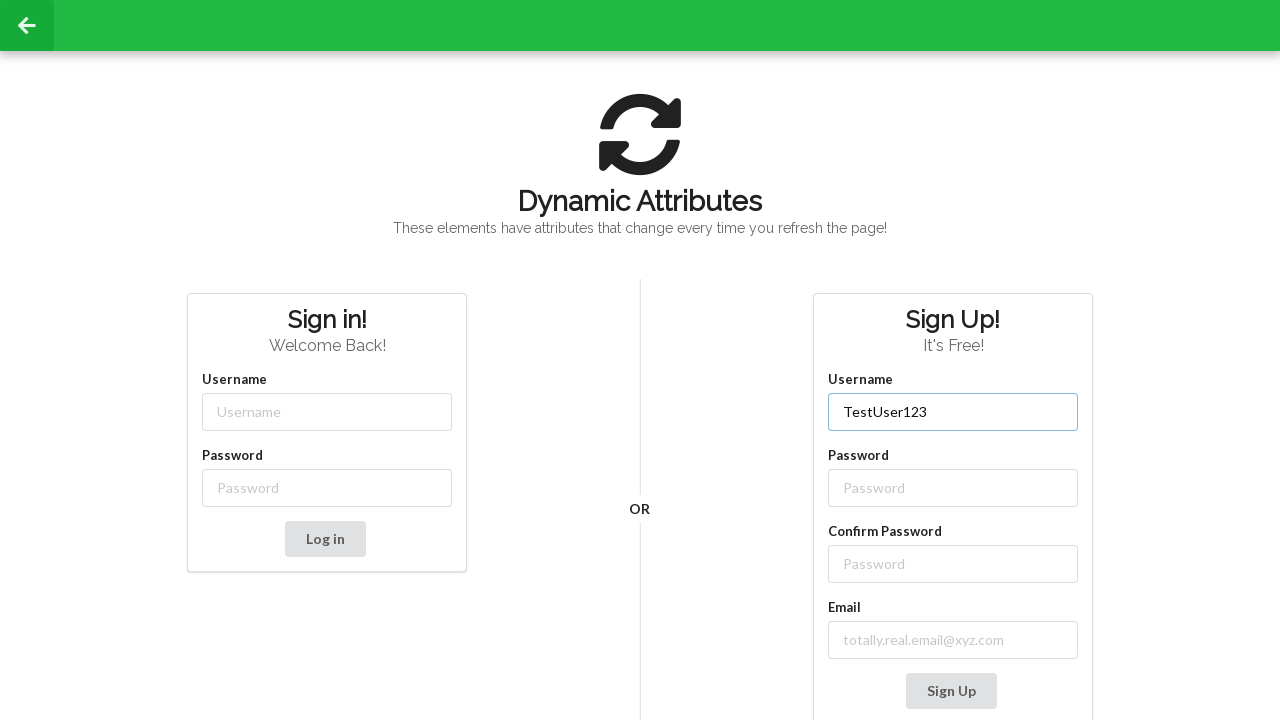

Filled password field with 'SecurePass456' on //input[contains(@class, '-password')]
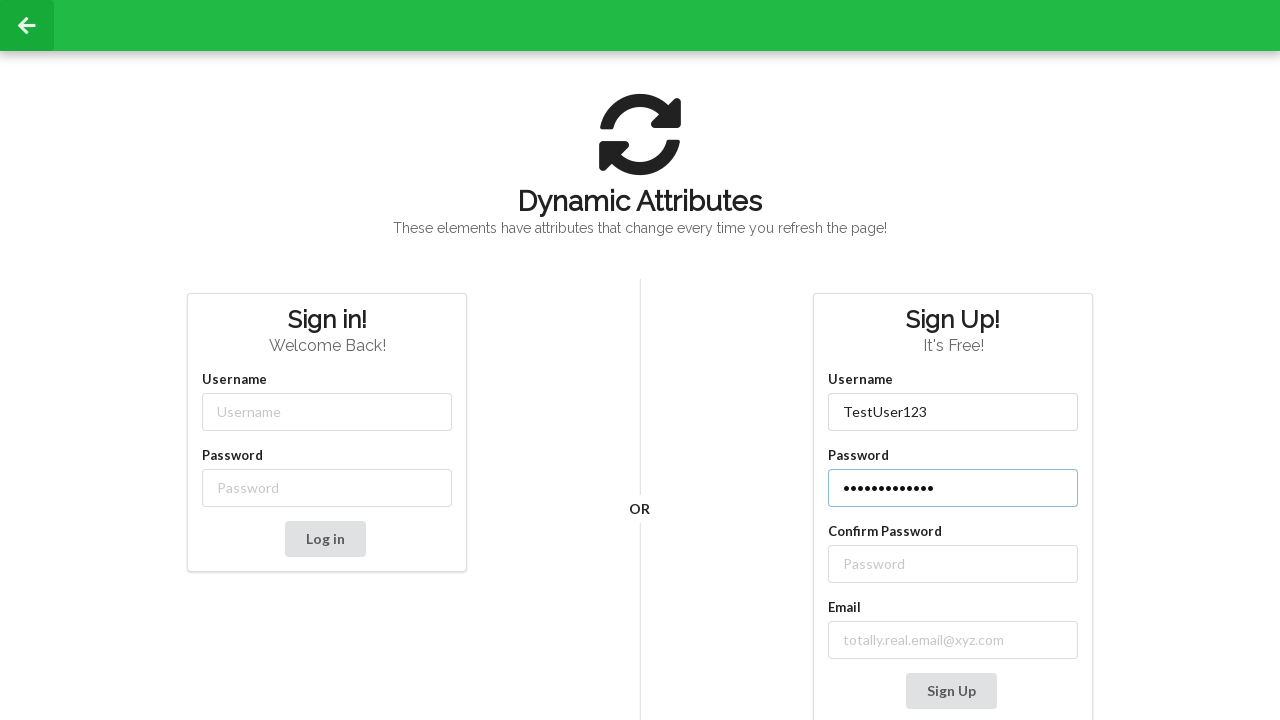

Filled confirm password field with 'SecurePass456' on //label[text() = 'Confirm Password']/following-sibling::input
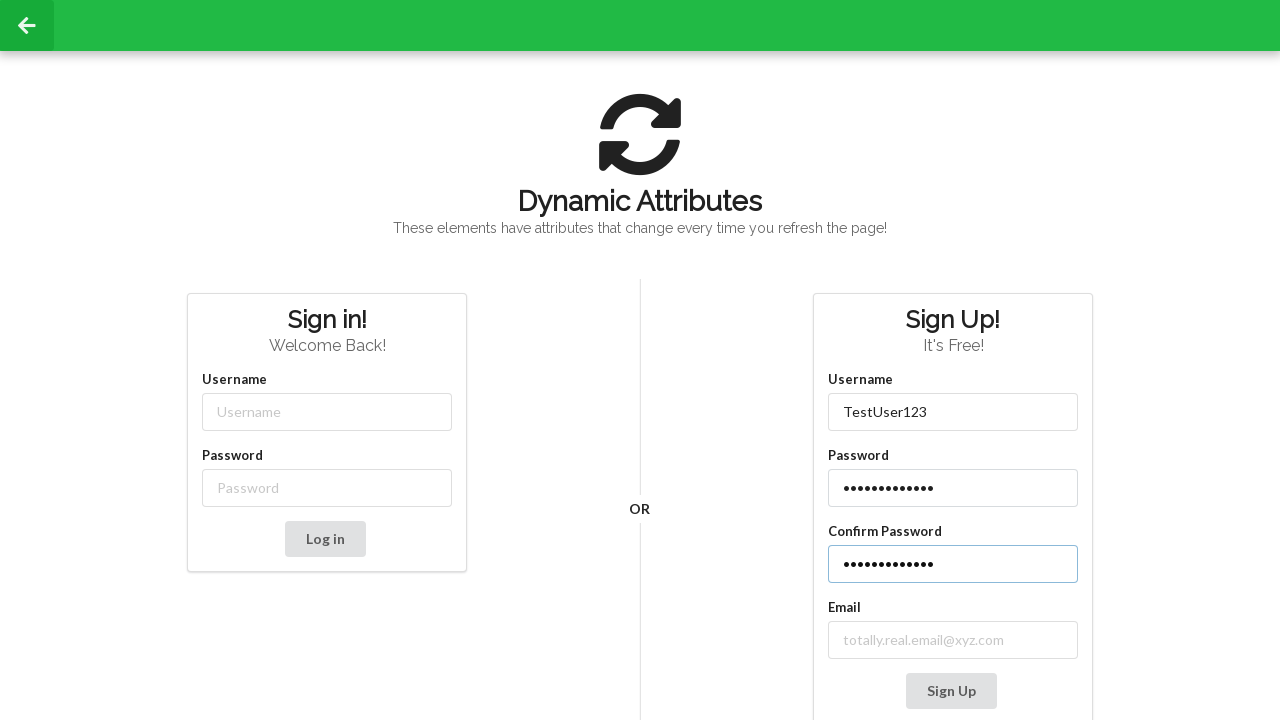

Filled email field with 'testuser123@example.com' on //label[contains(text(), 'mail')]/following-sibling::input
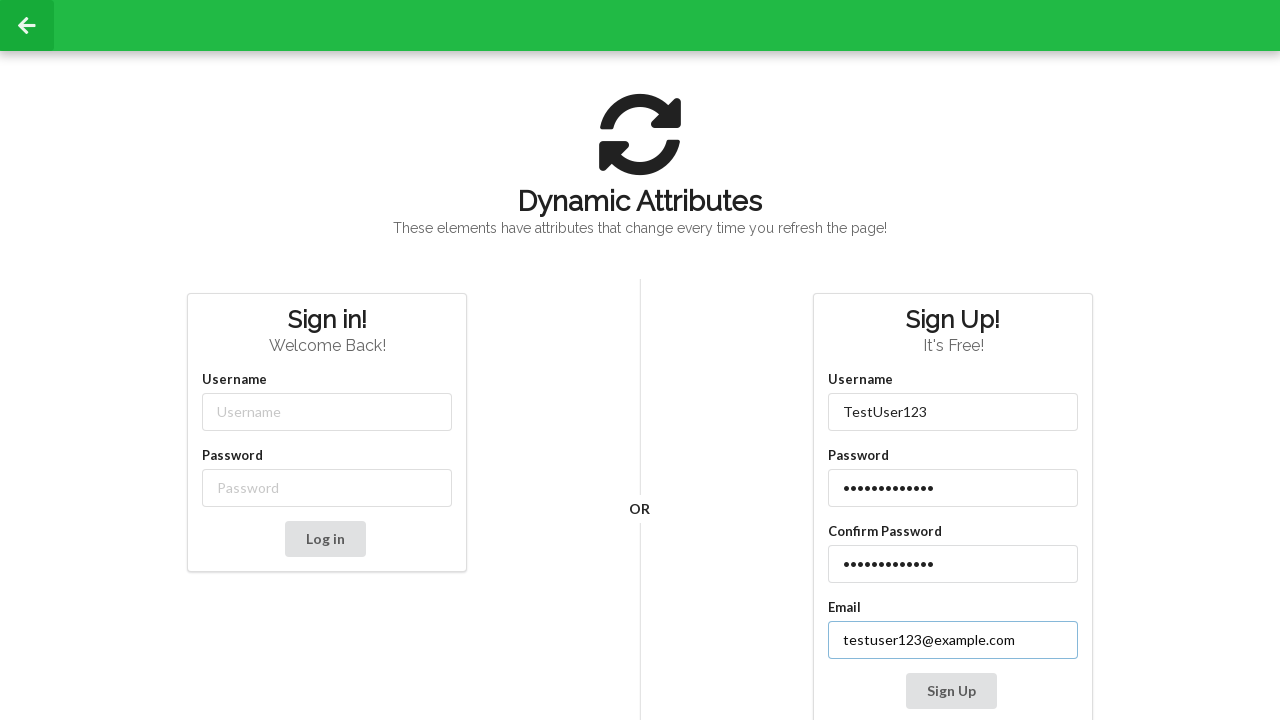

Clicked Sign Up button to submit the form at (951, 691) on xpath=//button[contains(text(), 'Sign Up')]
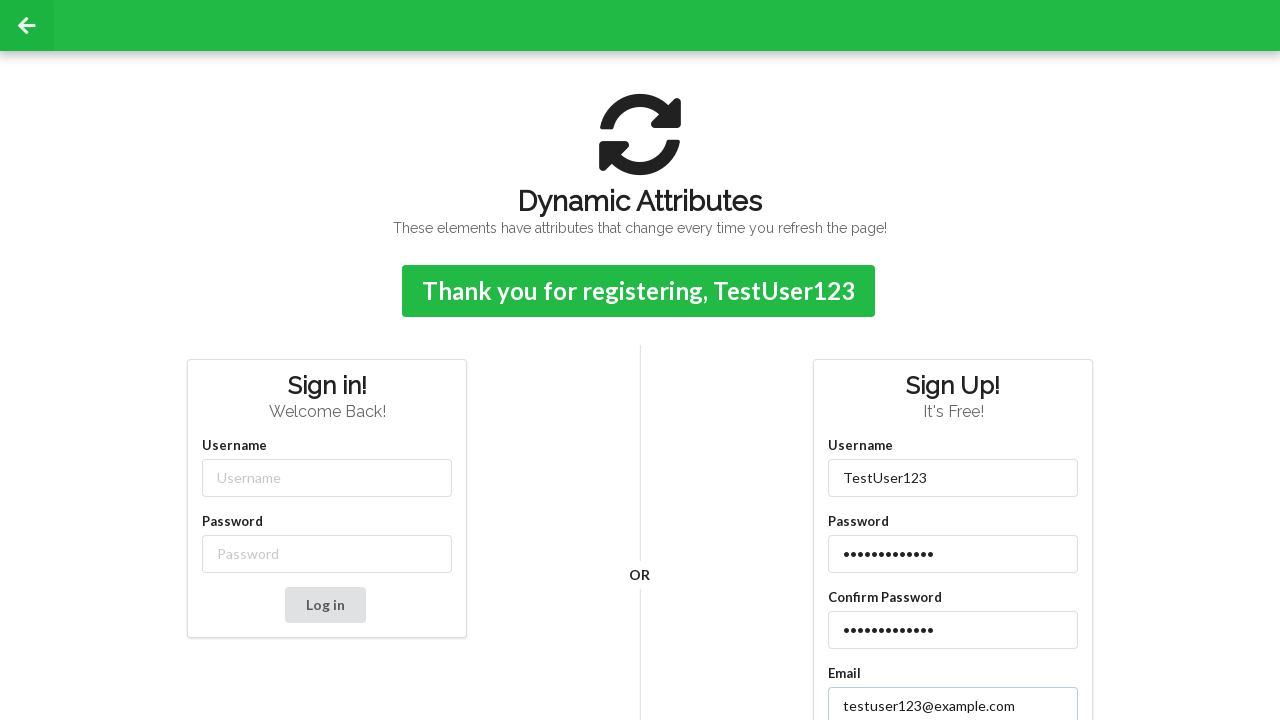

Verified success message 'Thank you for registering' appeared
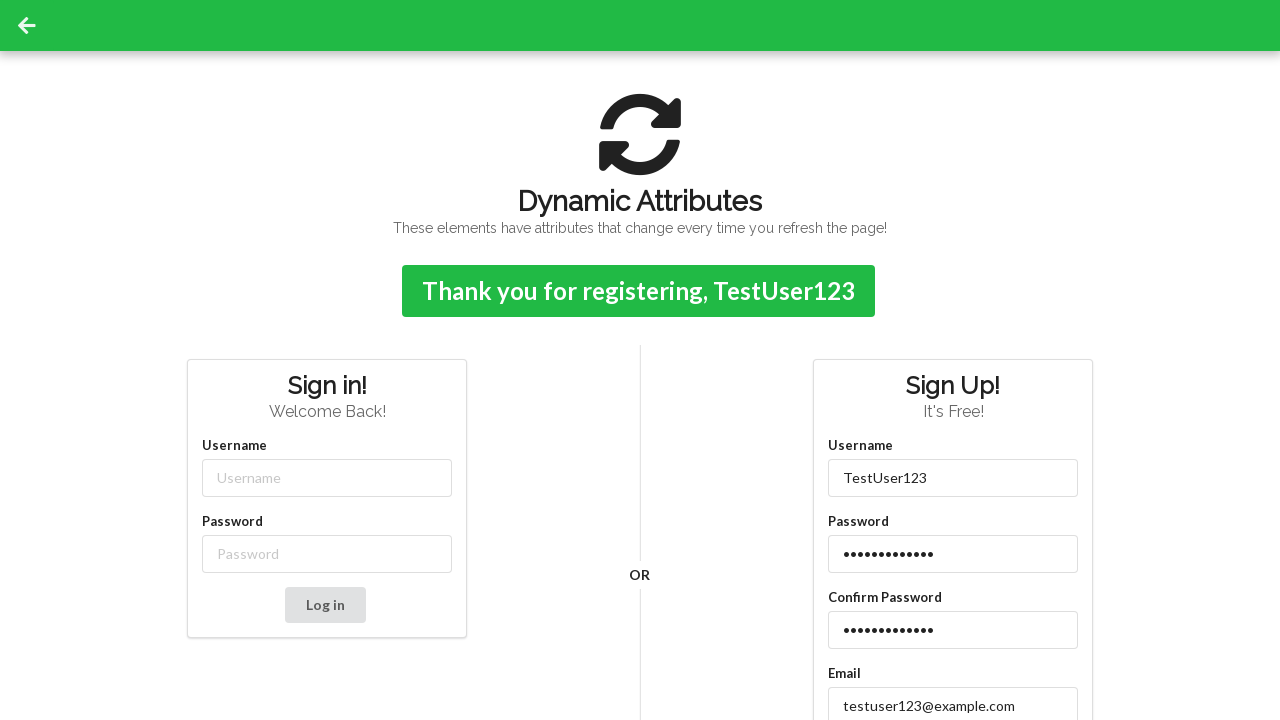

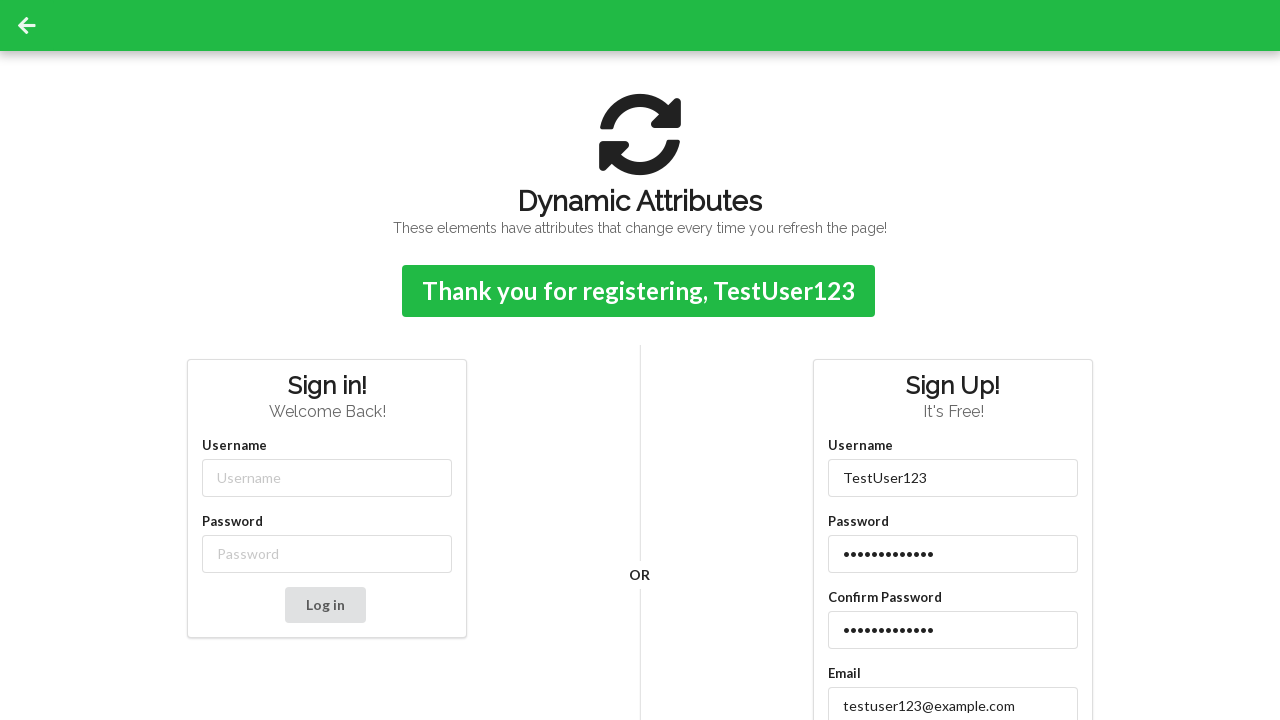